Tests that new todo items are appended to the bottom of the list by creating 3 items and verifying the count display.

Starting URL: https://demo.playwright.dev/todomvc

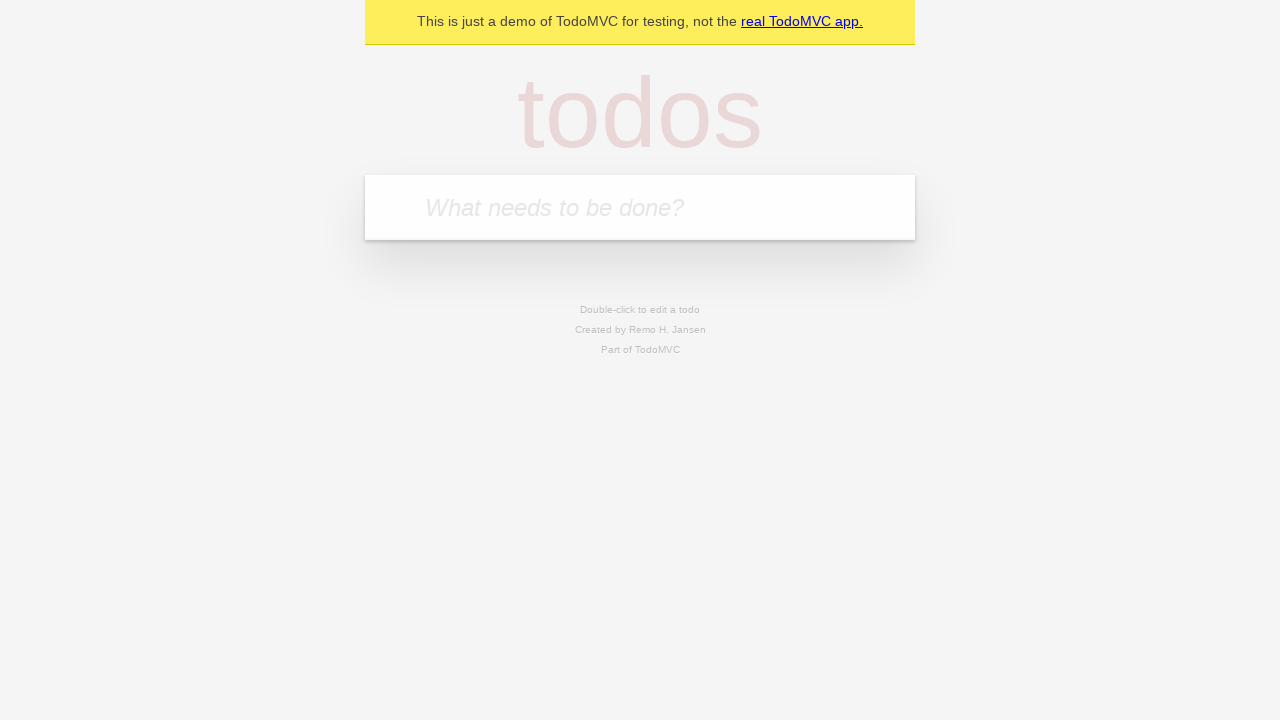

Filled todo input with 'buy some cheese' on internal:attr=[placeholder="What needs to be done?"i]
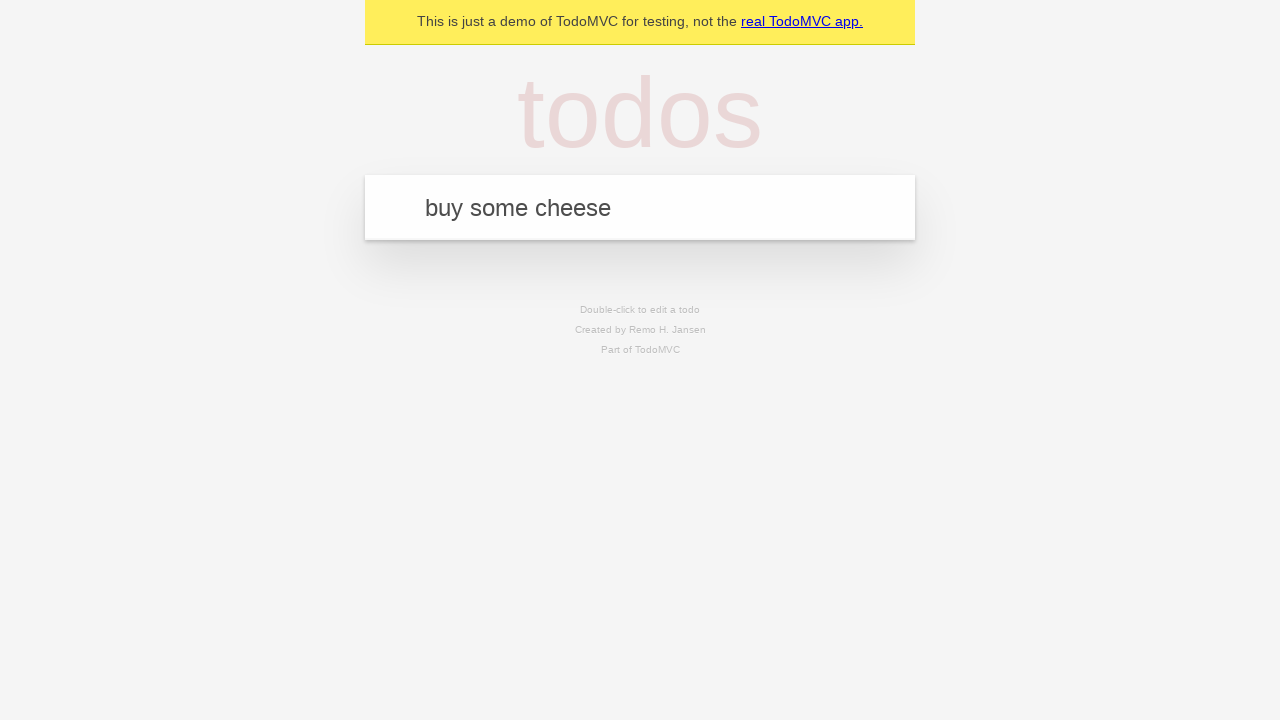

Pressed Enter to create first todo item on internal:attr=[placeholder="What needs to be done?"i]
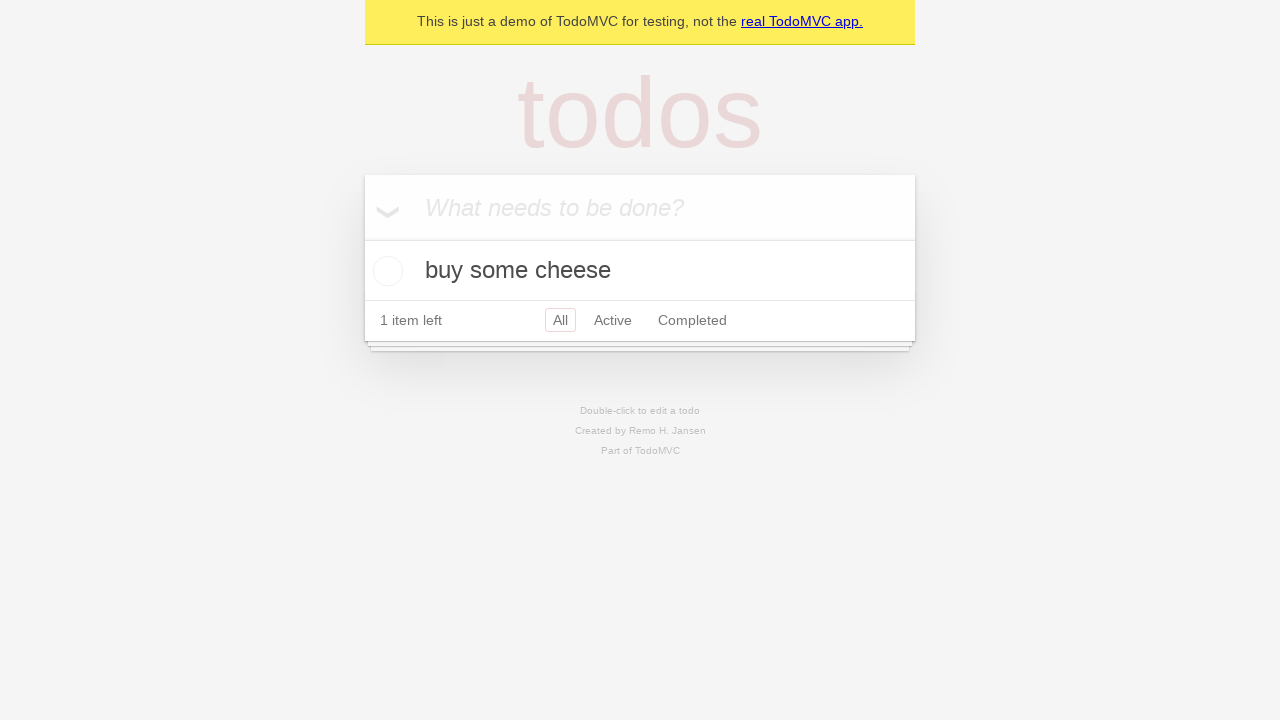

Filled todo input with 'feed the cat' on internal:attr=[placeholder="What needs to be done?"i]
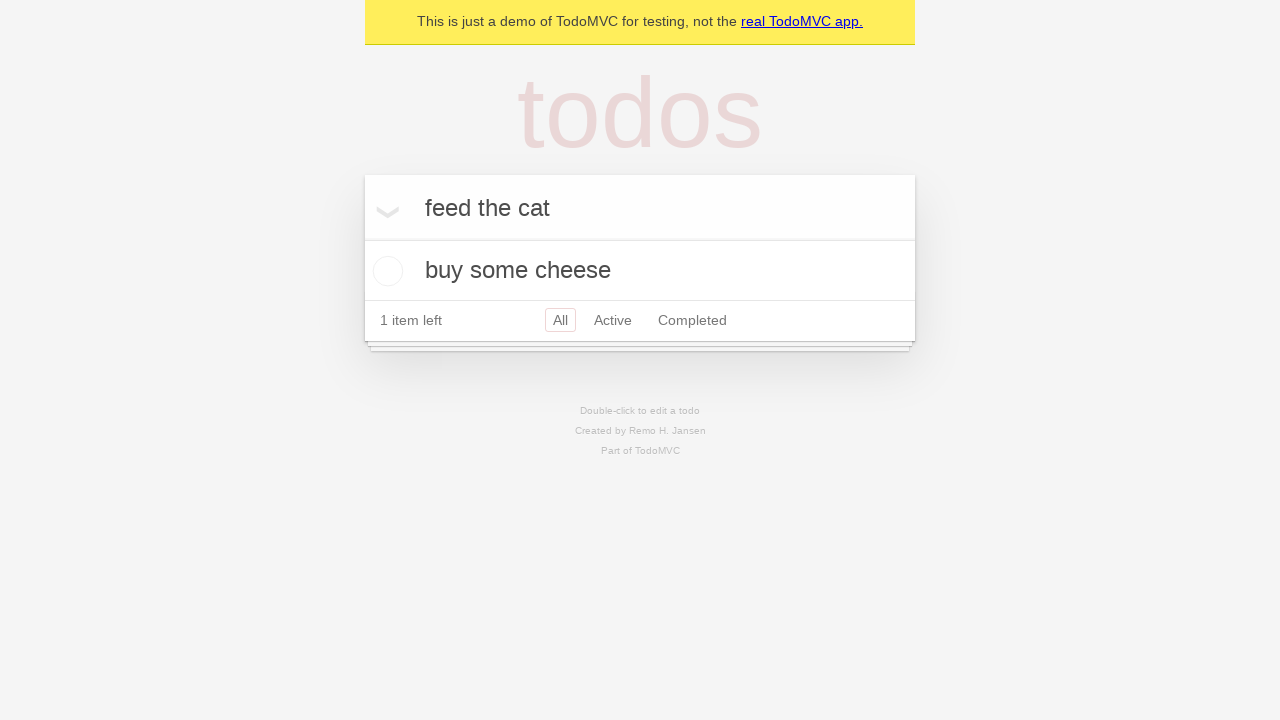

Pressed Enter to create second todo item on internal:attr=[placeholder="What needs to be done?"i]
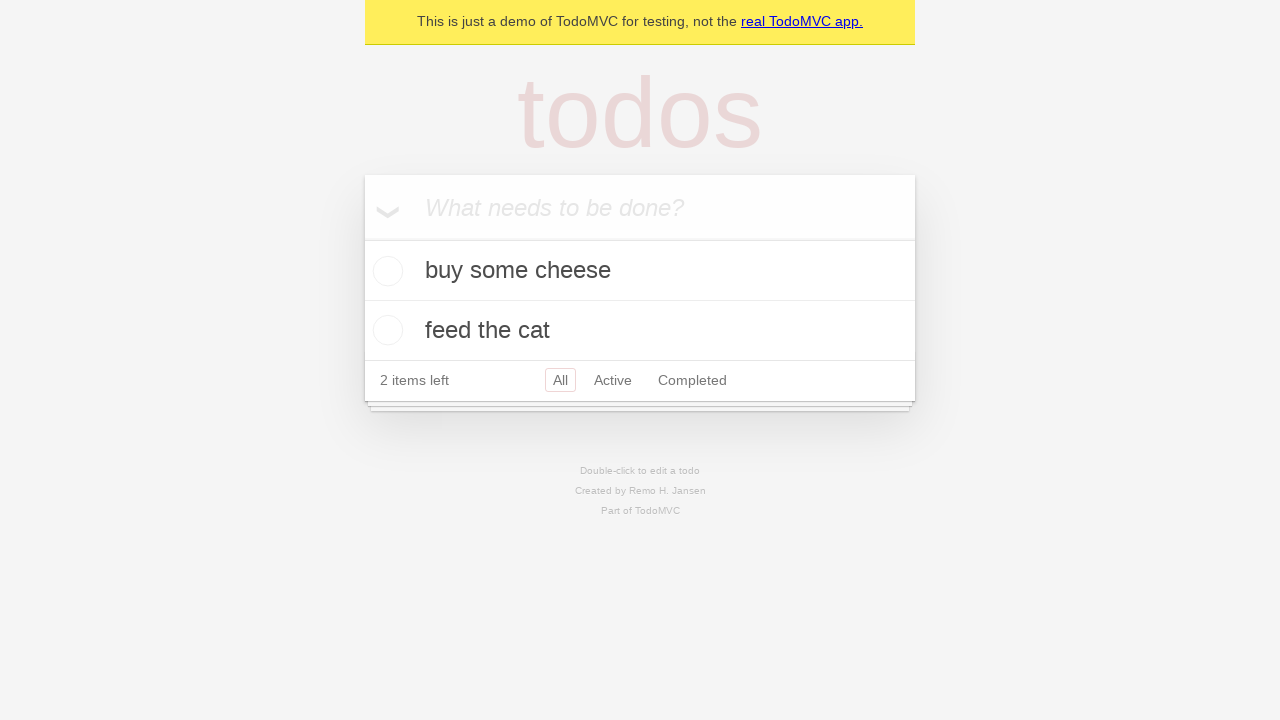

Filled todo input with 'book a doctors appointment' on internal:attr=[placeholder="What needs to be done?"i]
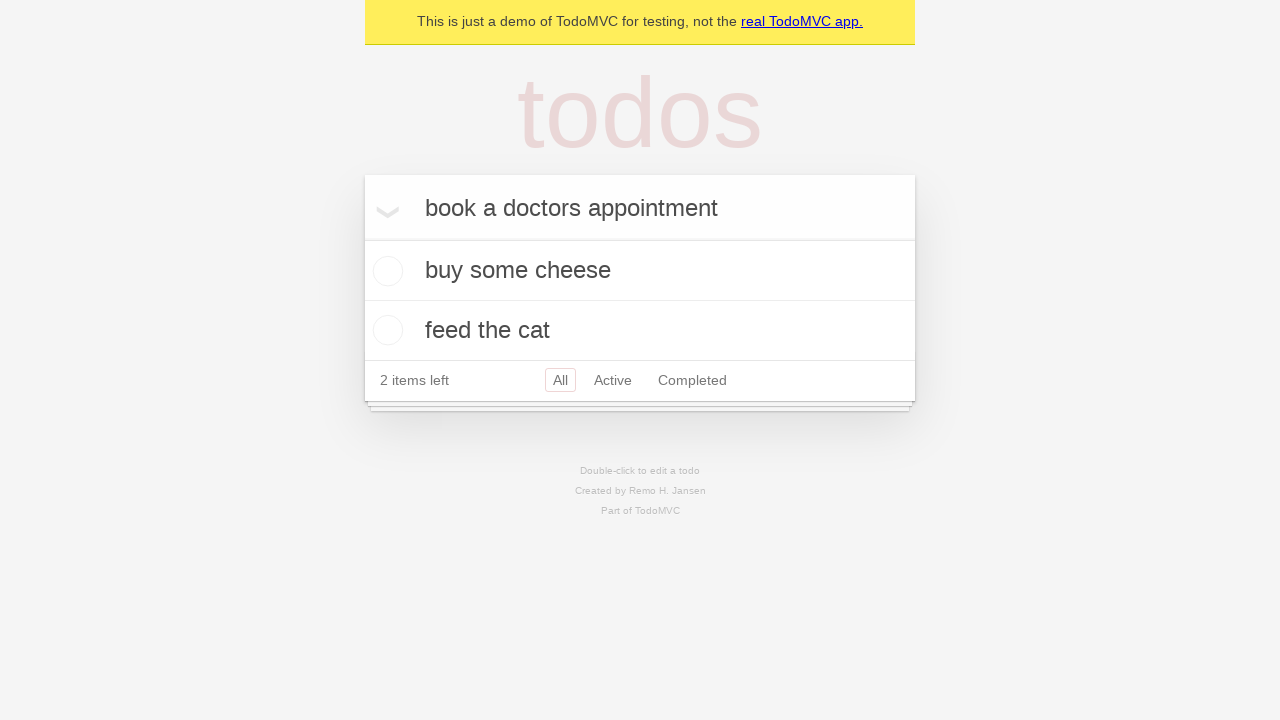

Pressed Enter to create third todo item on internal:attr=[placeholder="What needs to be done?"i]
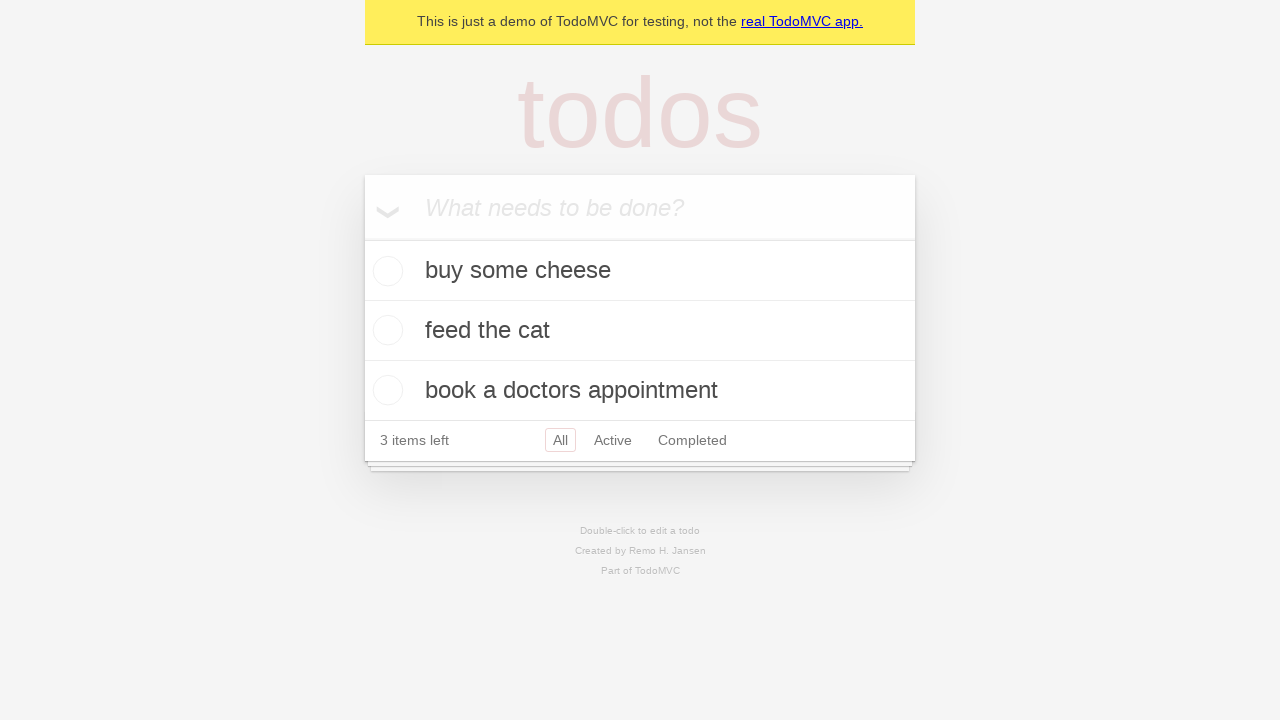

Waited for all 3 todo items to appear in DOM
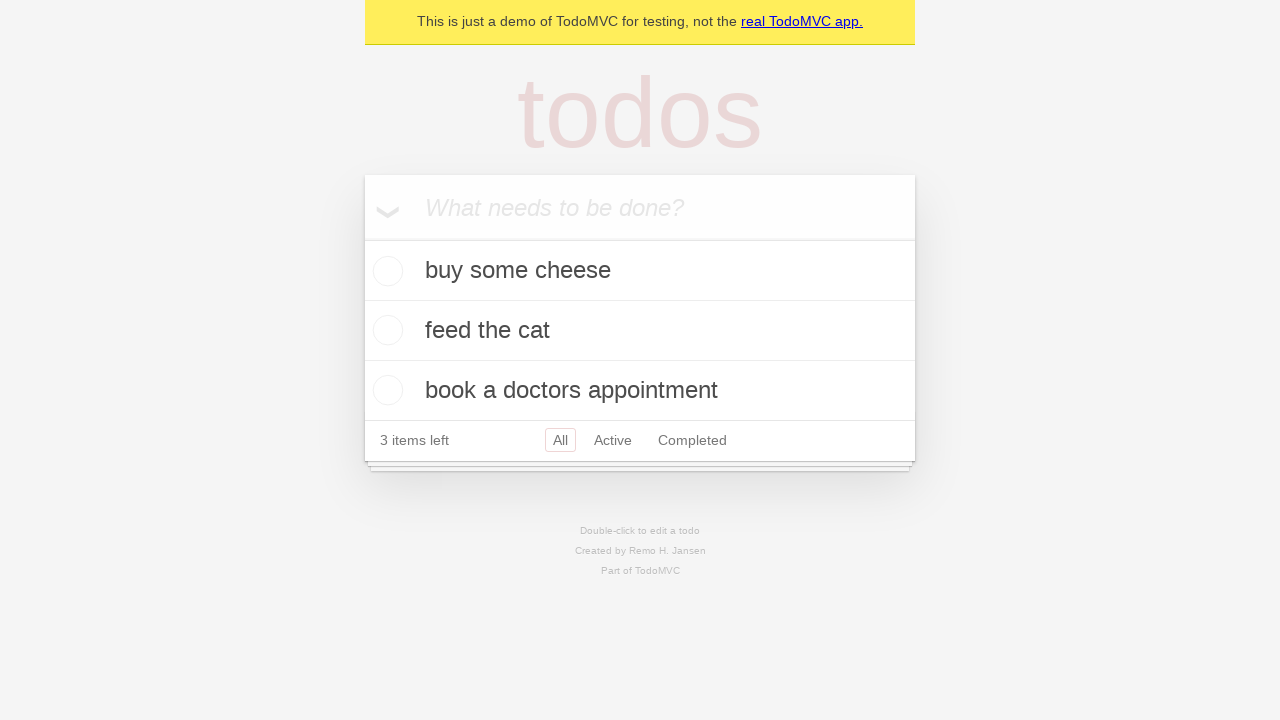

Verified count display shows '3 items left'
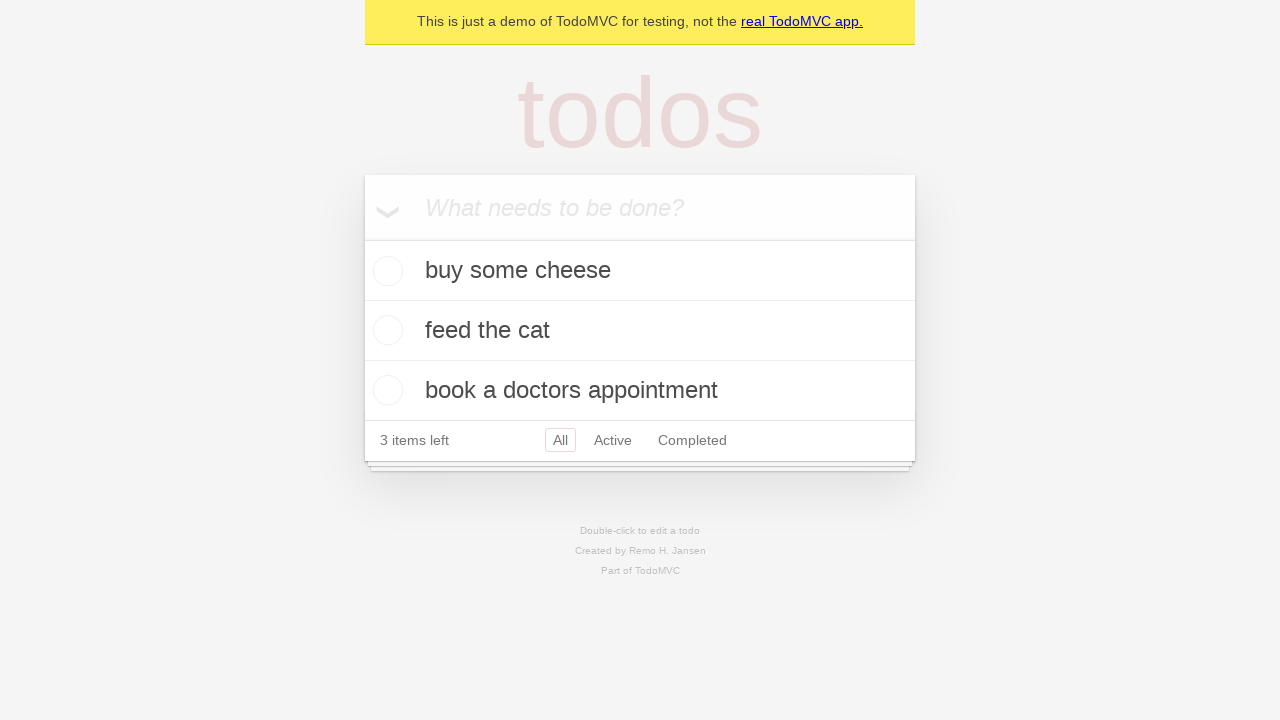

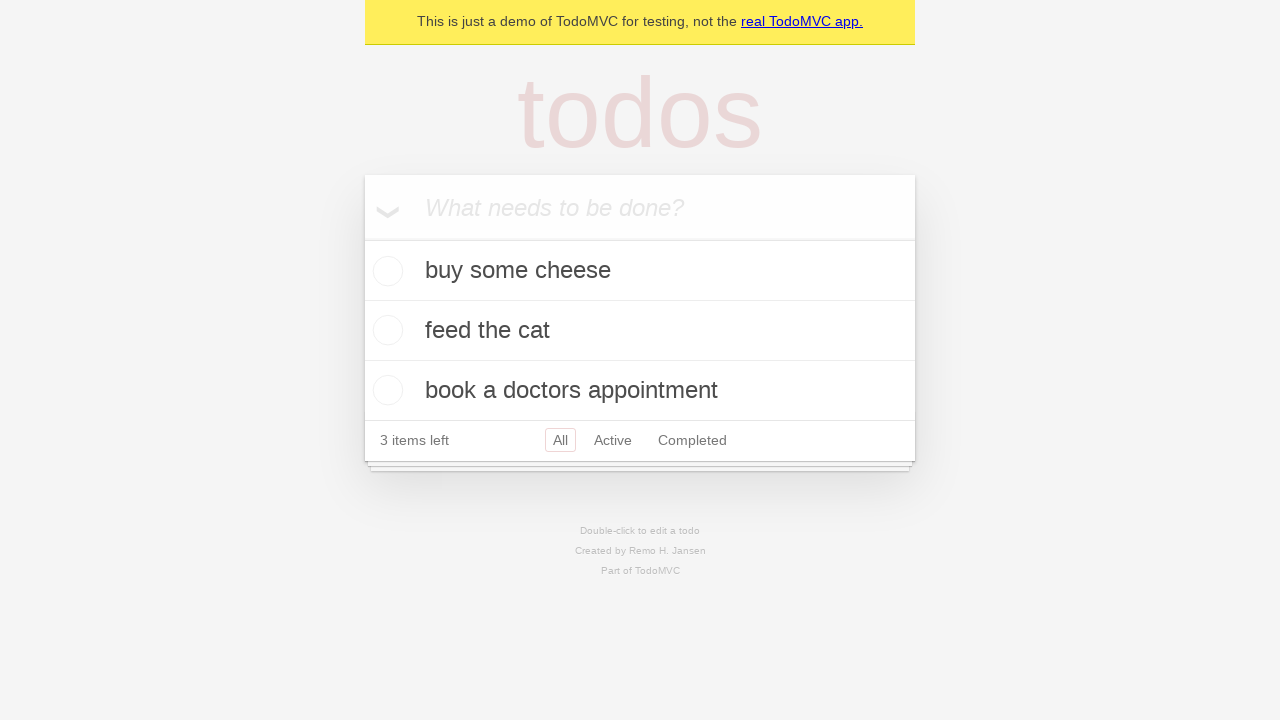